Tests Python.org search functionality by searching for "pycon" and verifying results are displayed

Starting URL: http://www.python.org

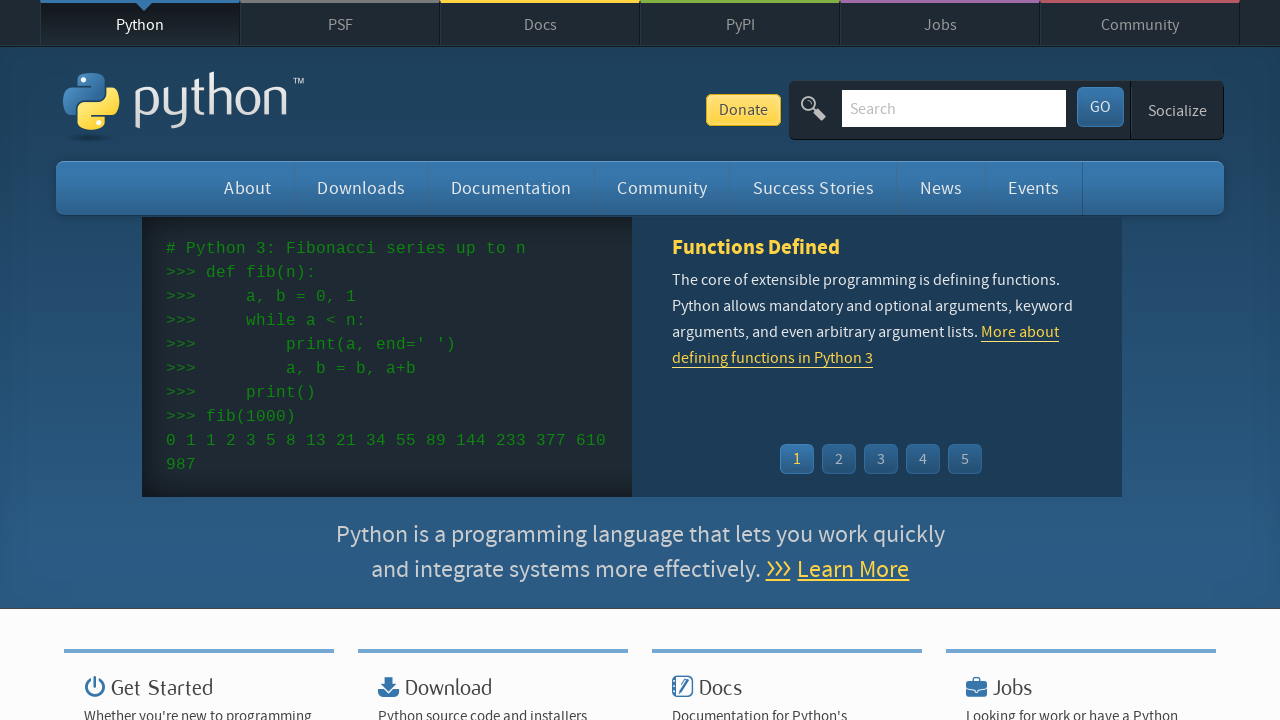

Located search input field
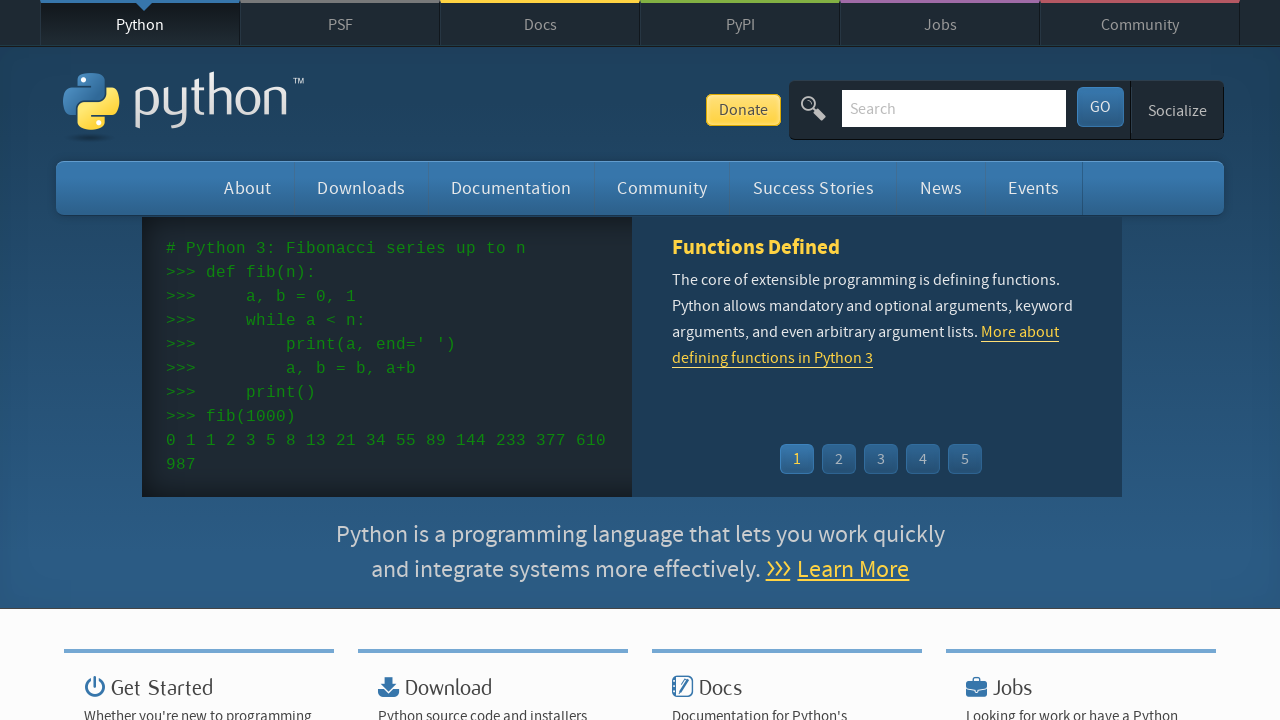

Cleared search input field on input[name='q']
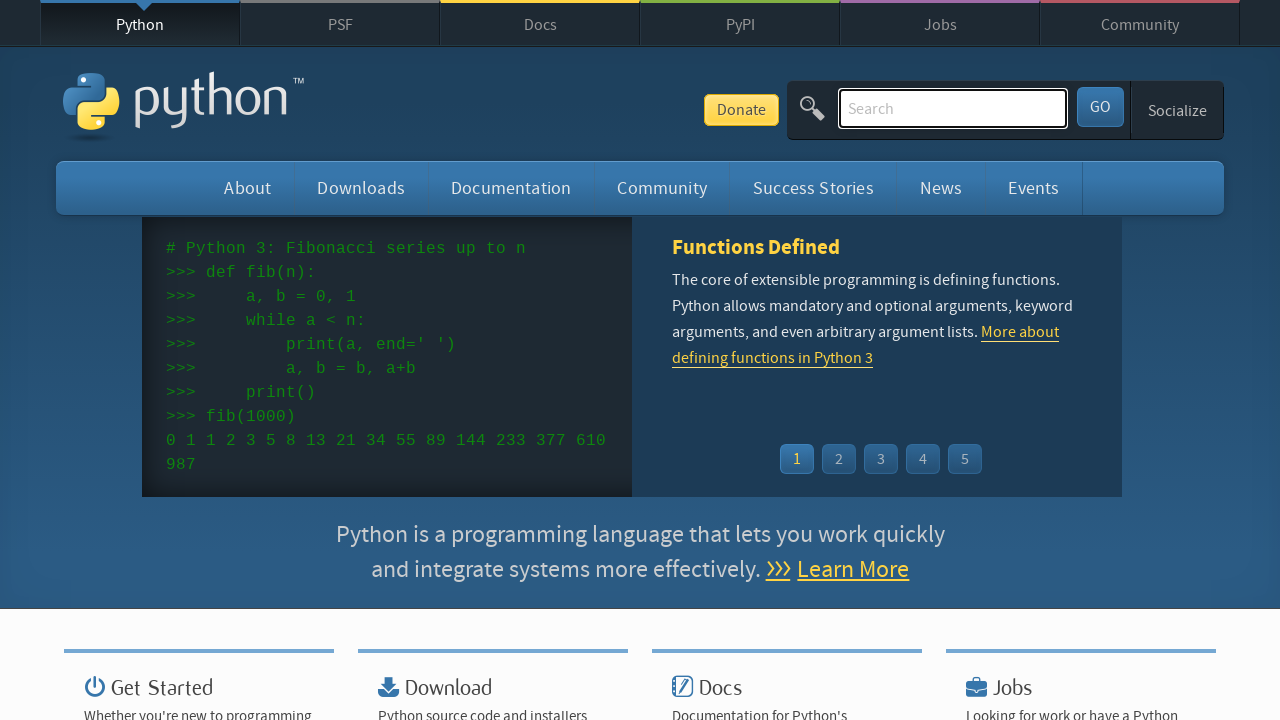

Filled search field with 'pycon' on input[name='q']
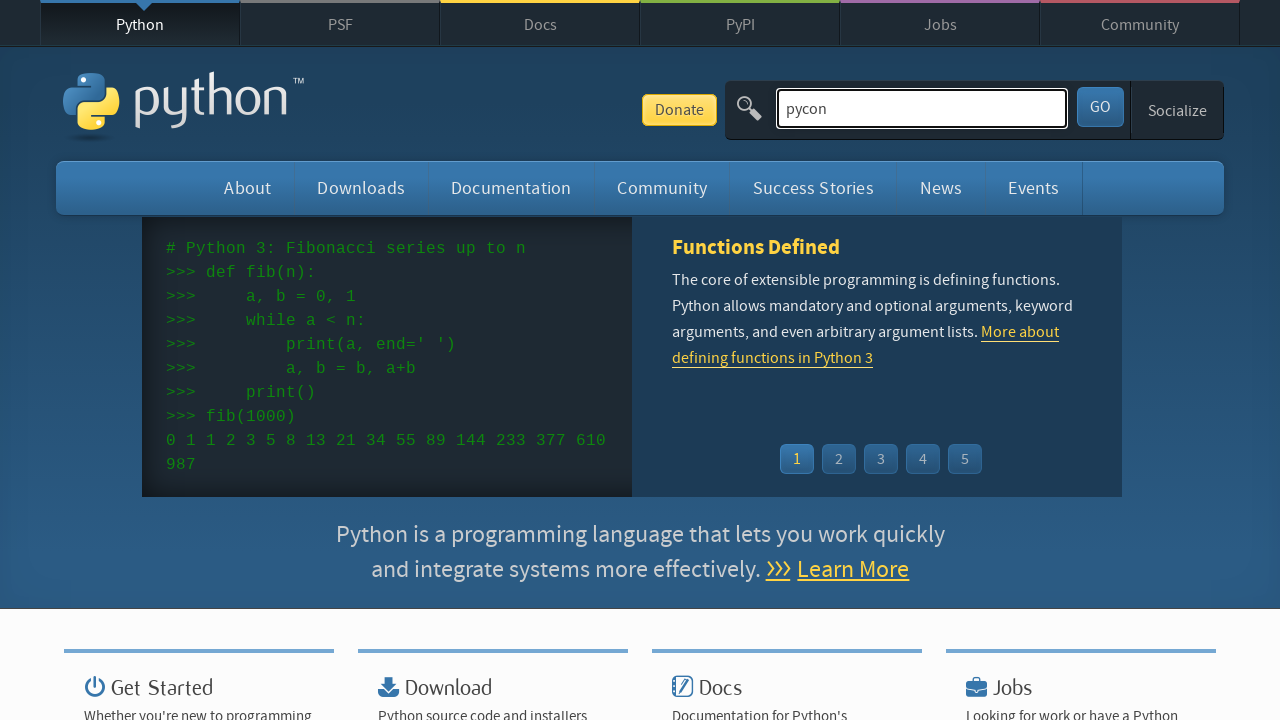

Pressed Enter to submit search on input[name='q']
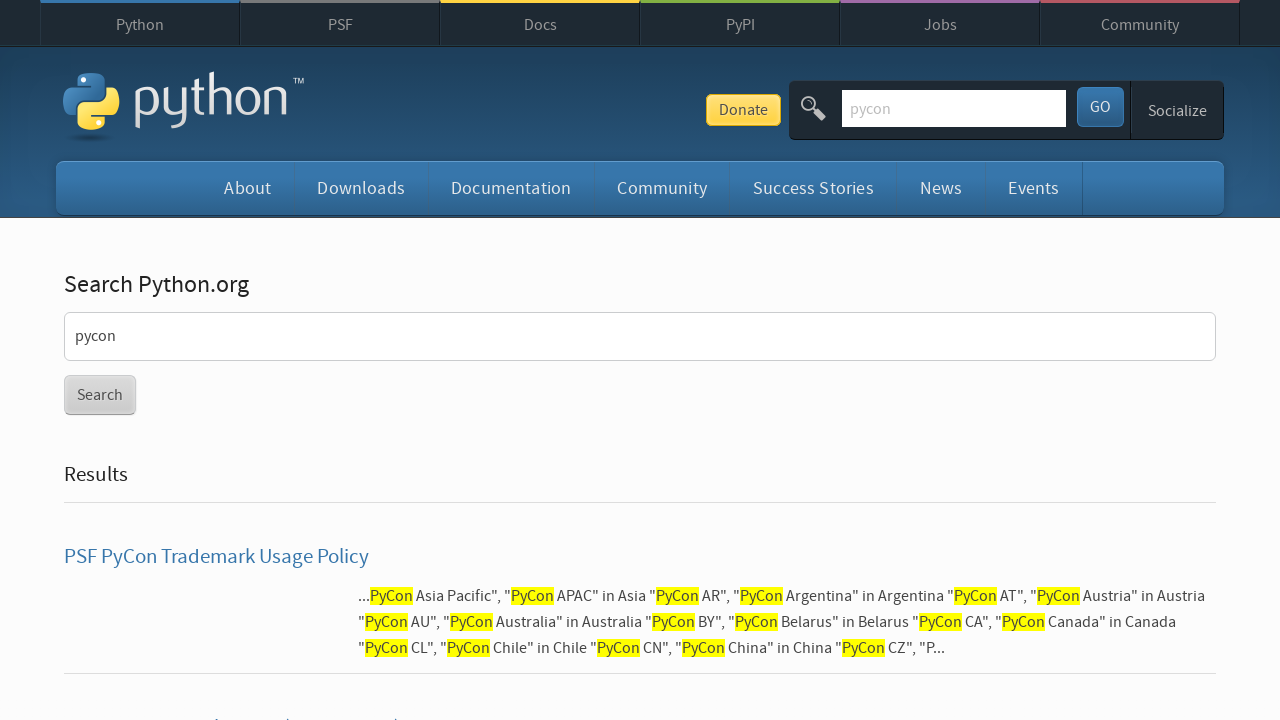

Search results page loaded (networkidle)
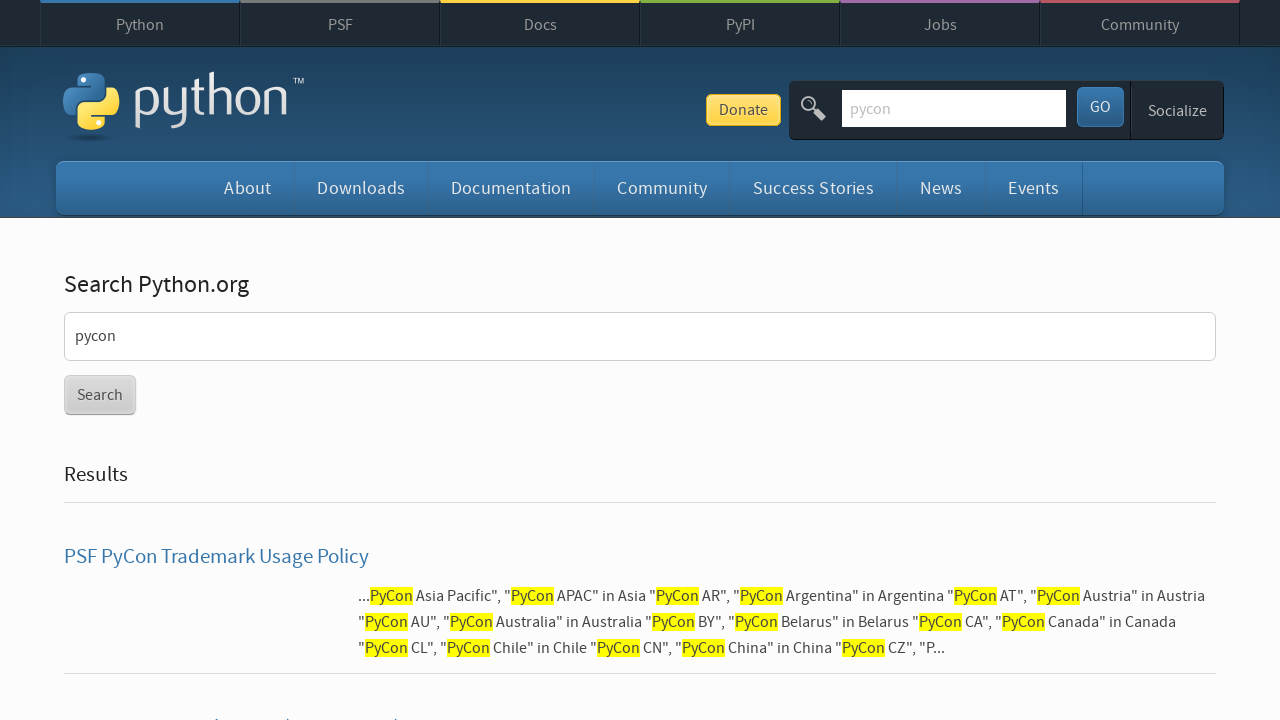

Verified search results are displayed (no 'No results found' message)
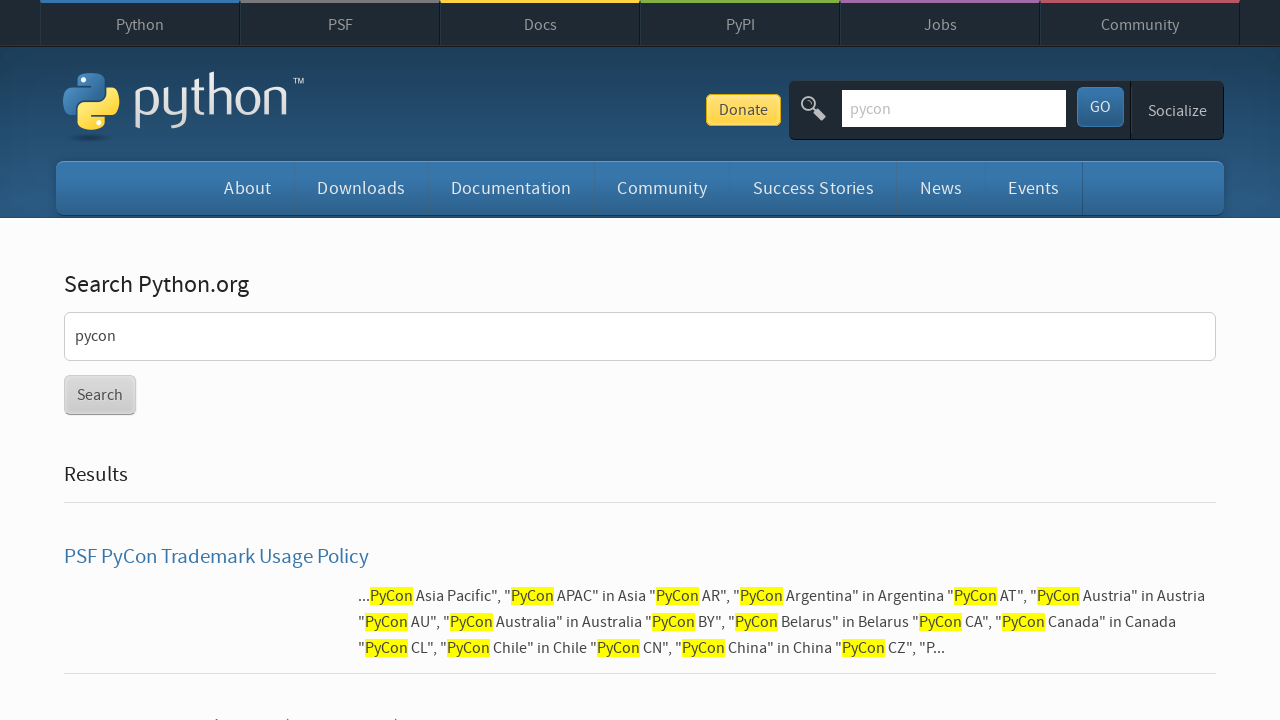

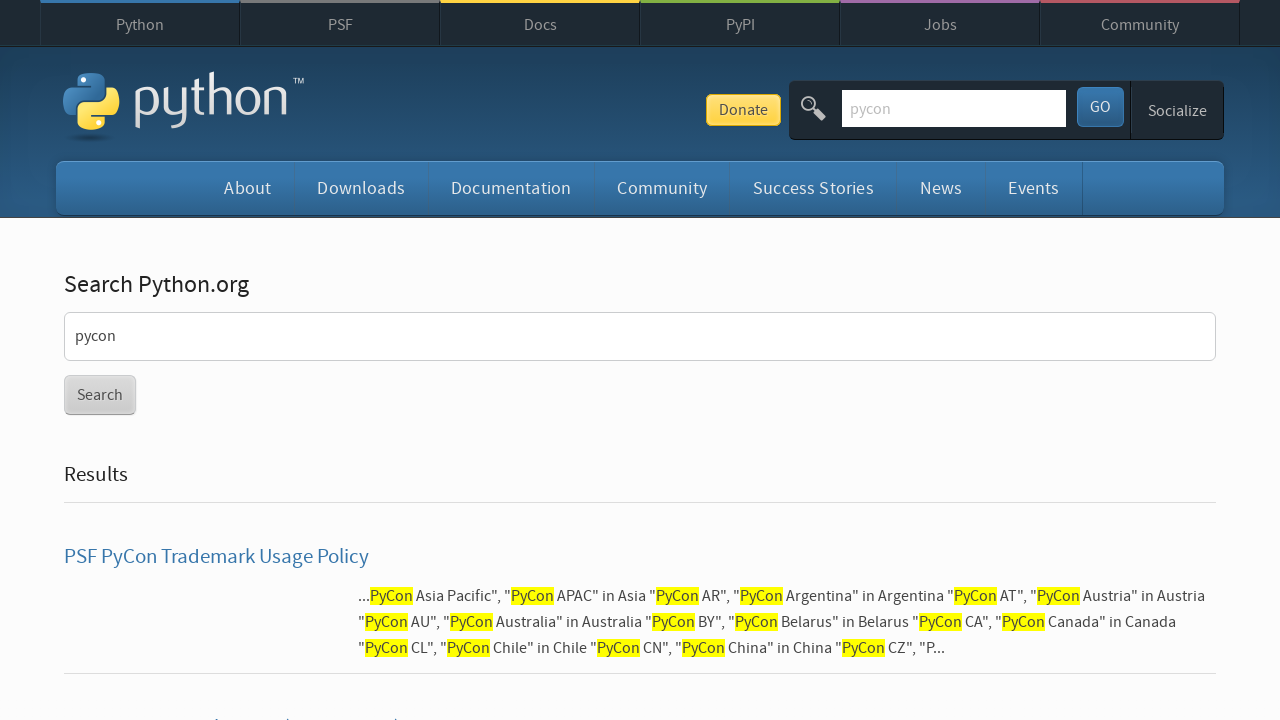